Tests popup/element visibility by verifying a text element is visible, clicking a hide button, and confirming the element becomes hidden

Starting URL: https://rahulshettyacademy.com/AutomationPractice/

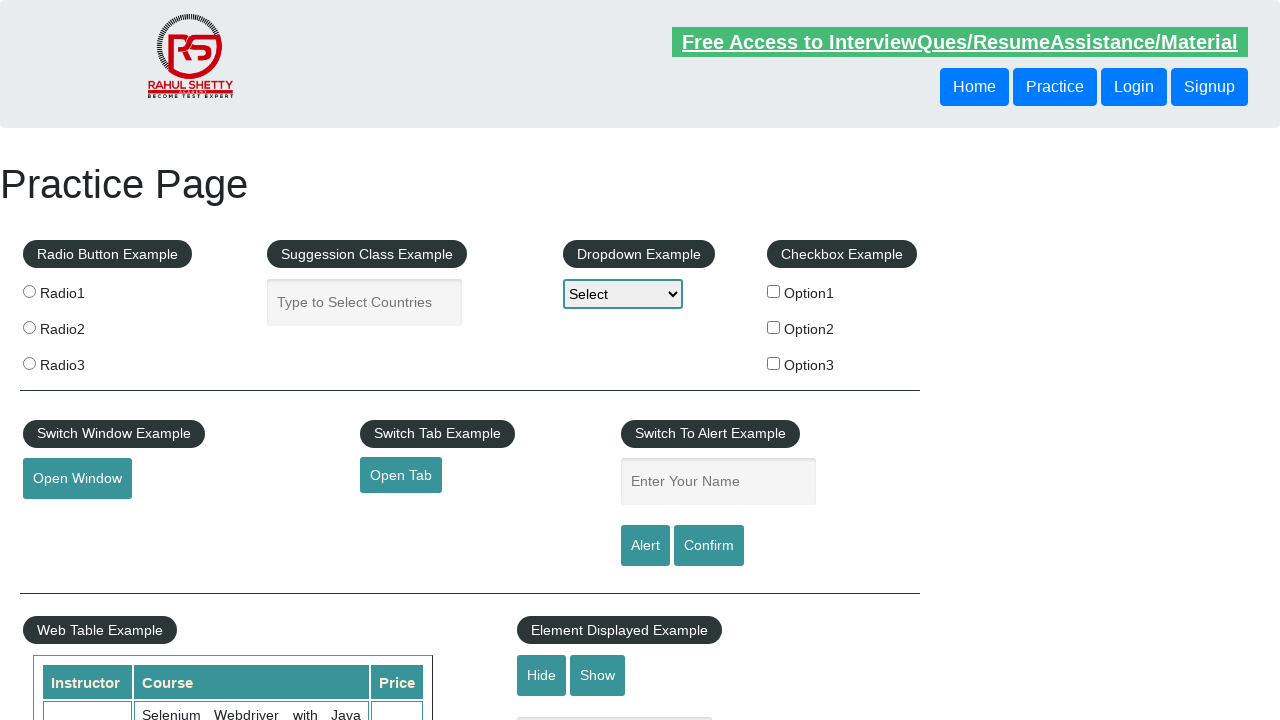

Verified that the text element is visible
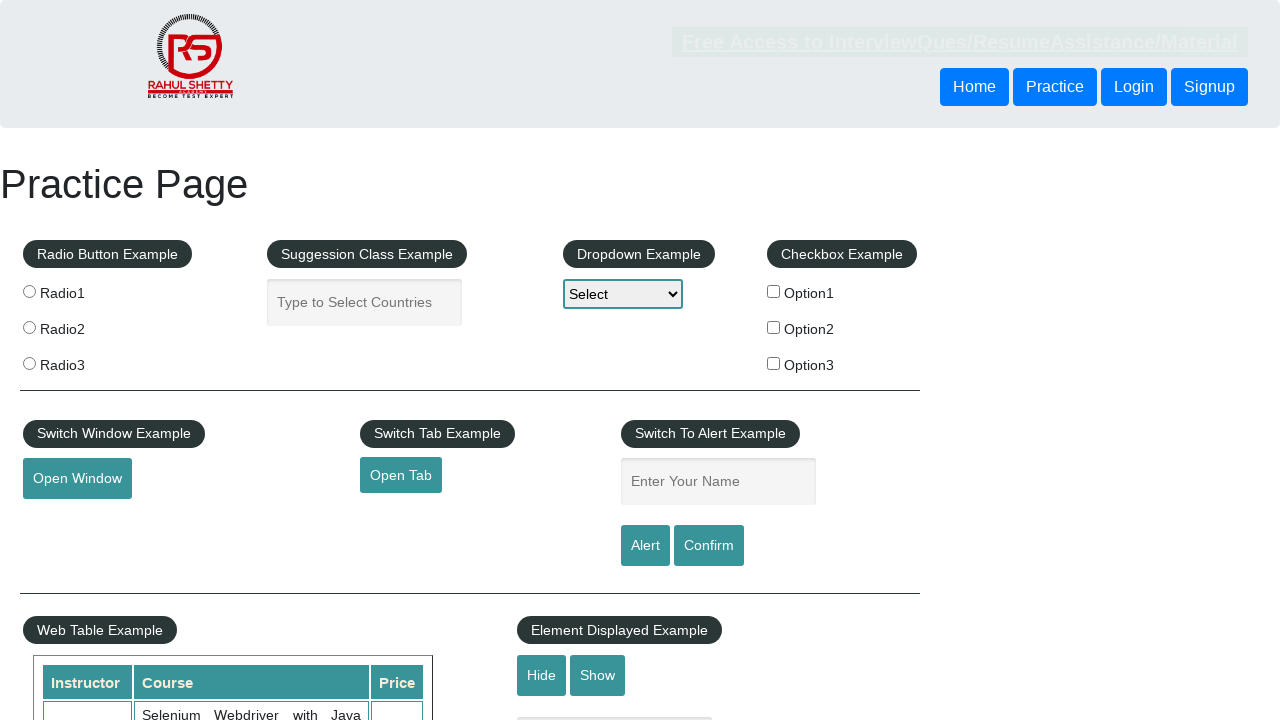

Clicked the hide textbox button at (542, 675) on #hide-textbox
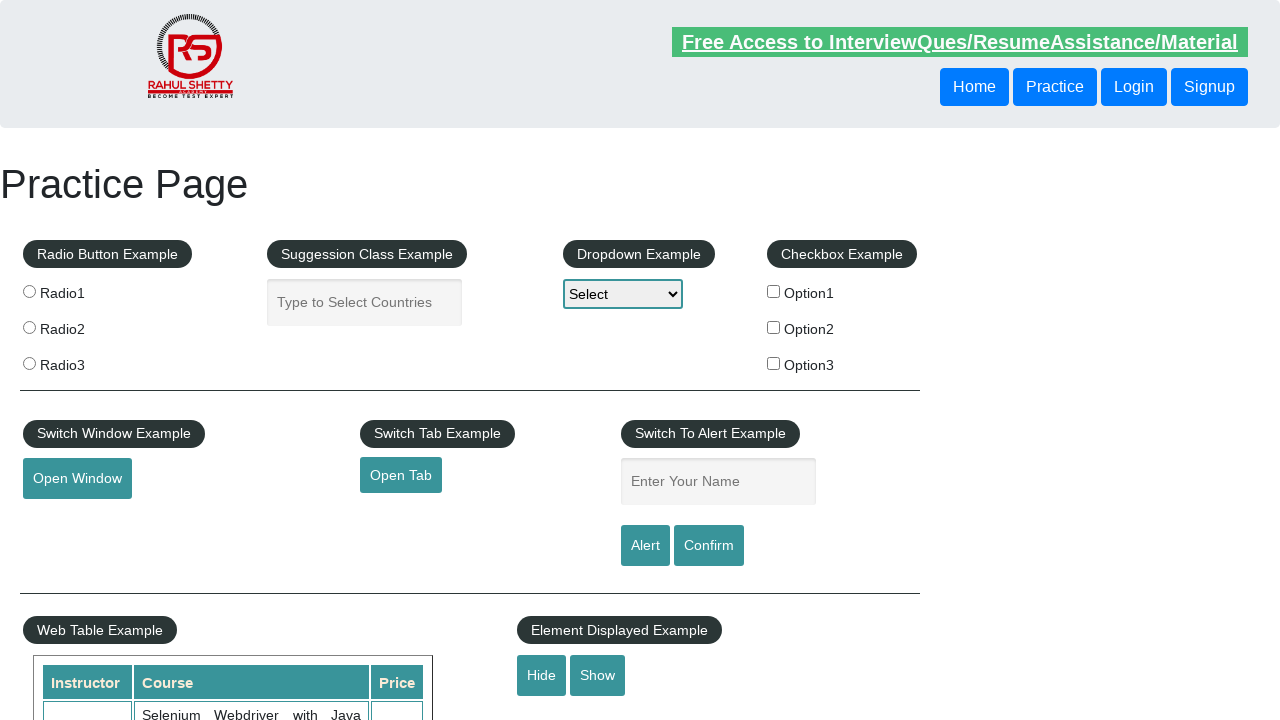

Verified that the text element is now hidden
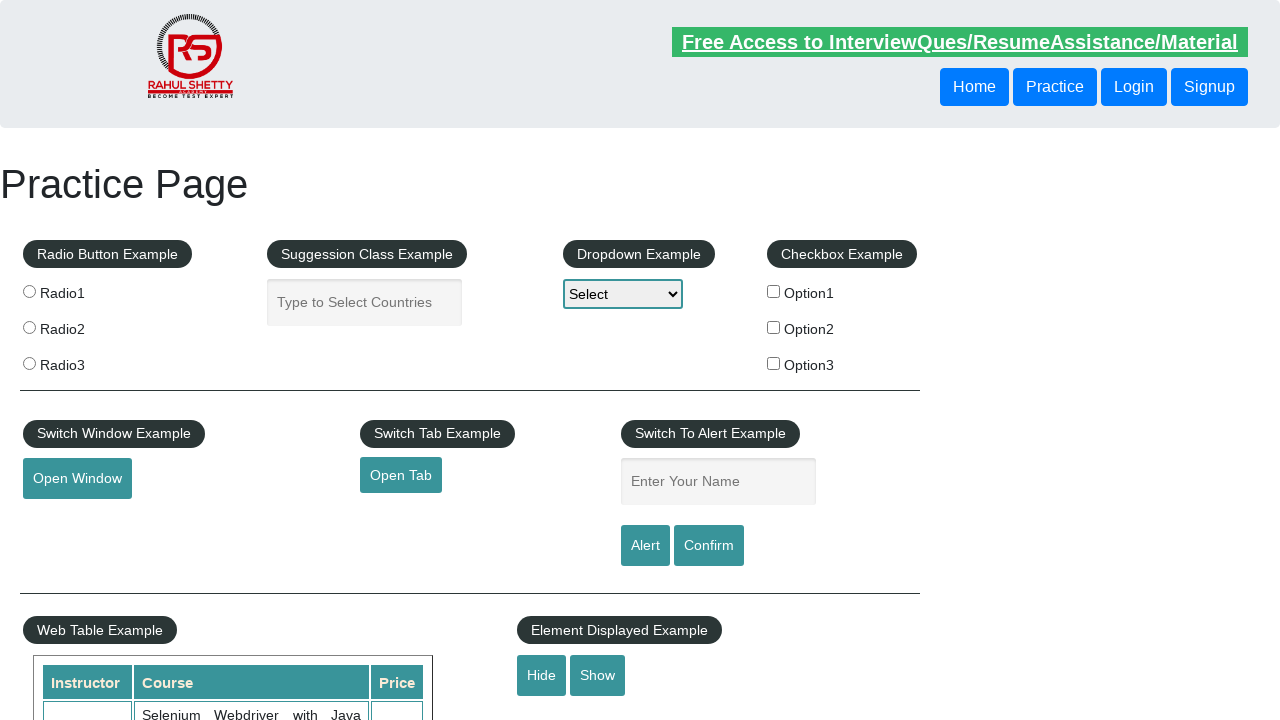

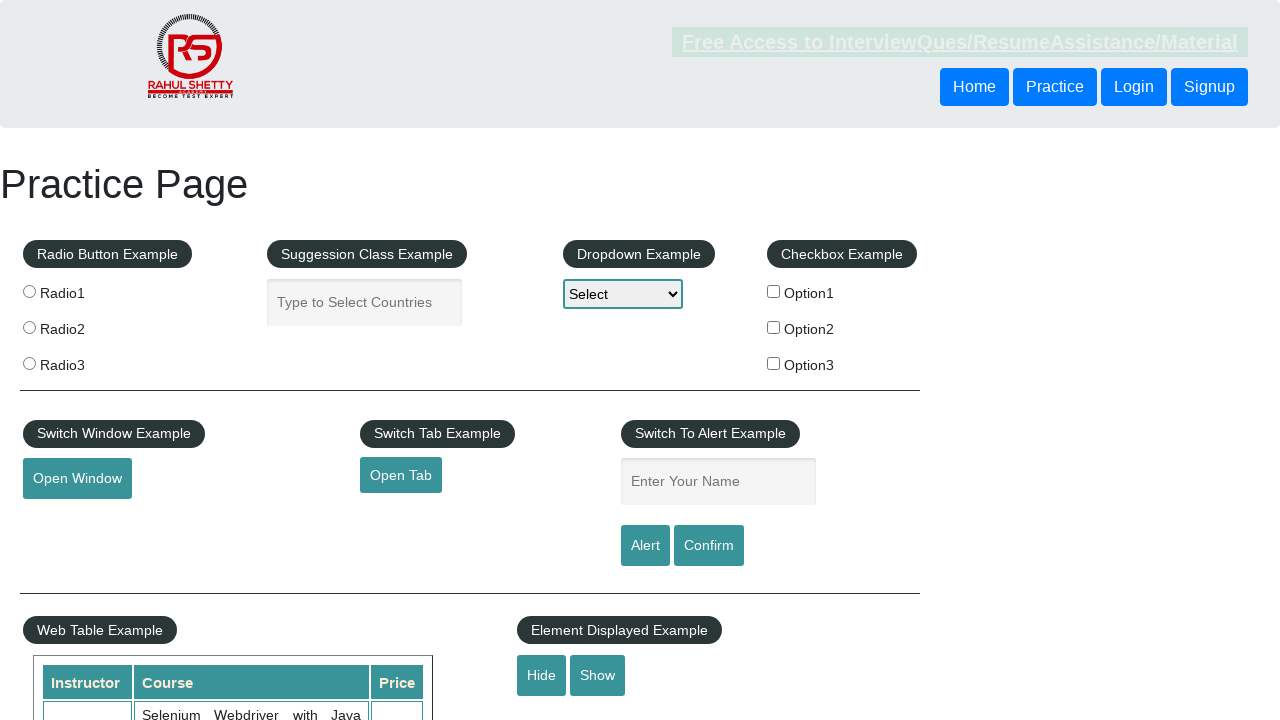